Navigates to Hepsiburada (Turkish e-commerce site) homepage and verifies the page loads successfully

Starting URL: https://hepsiburada.com

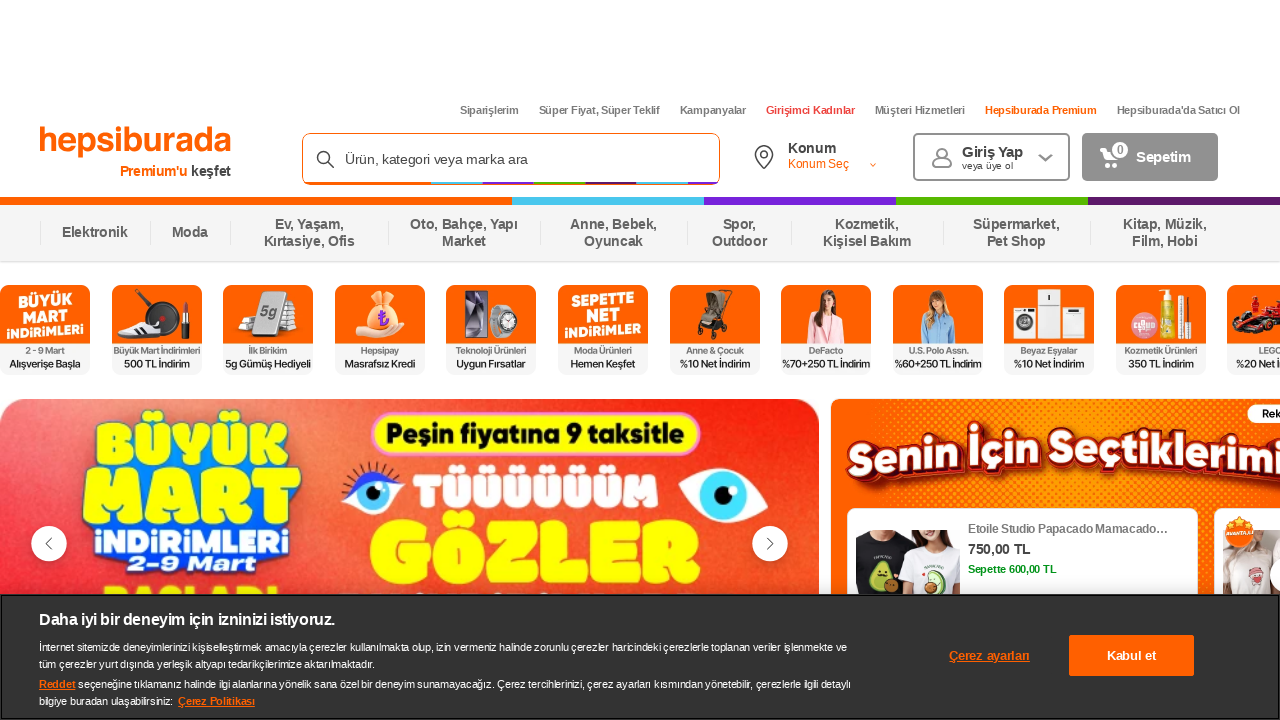

Navigated to Hepsiburada homepage and waited for DOM to load
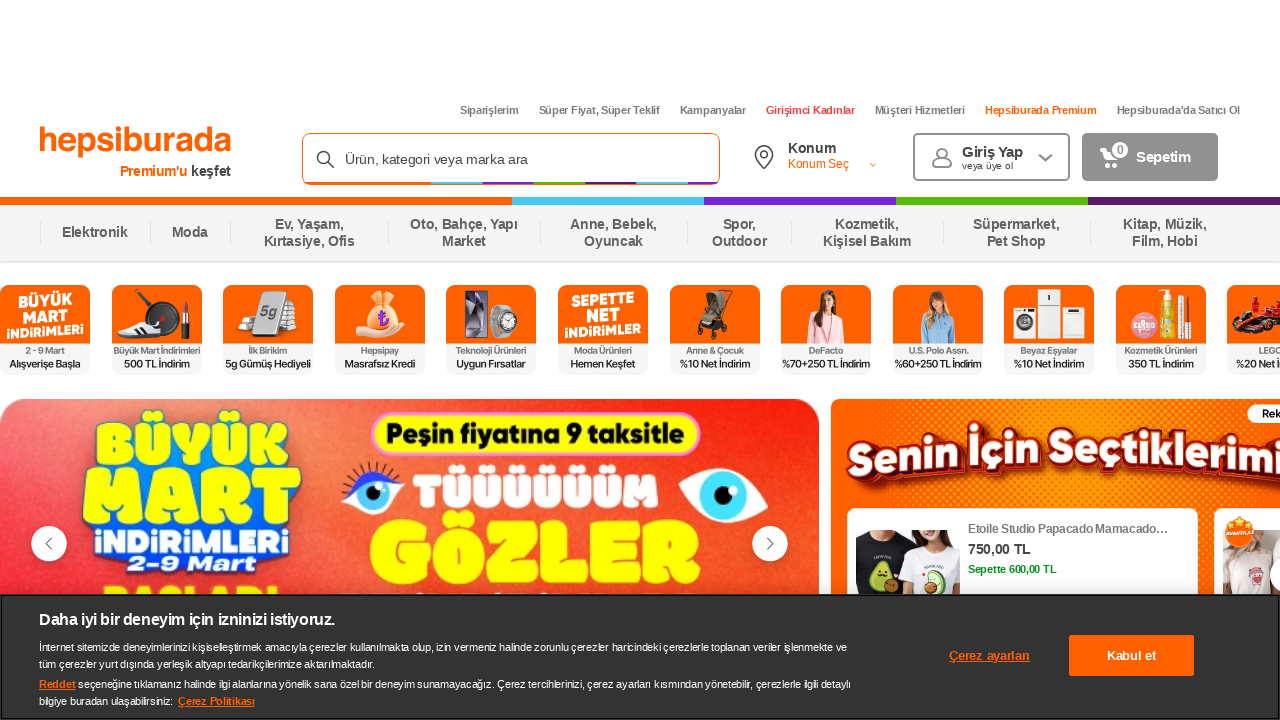

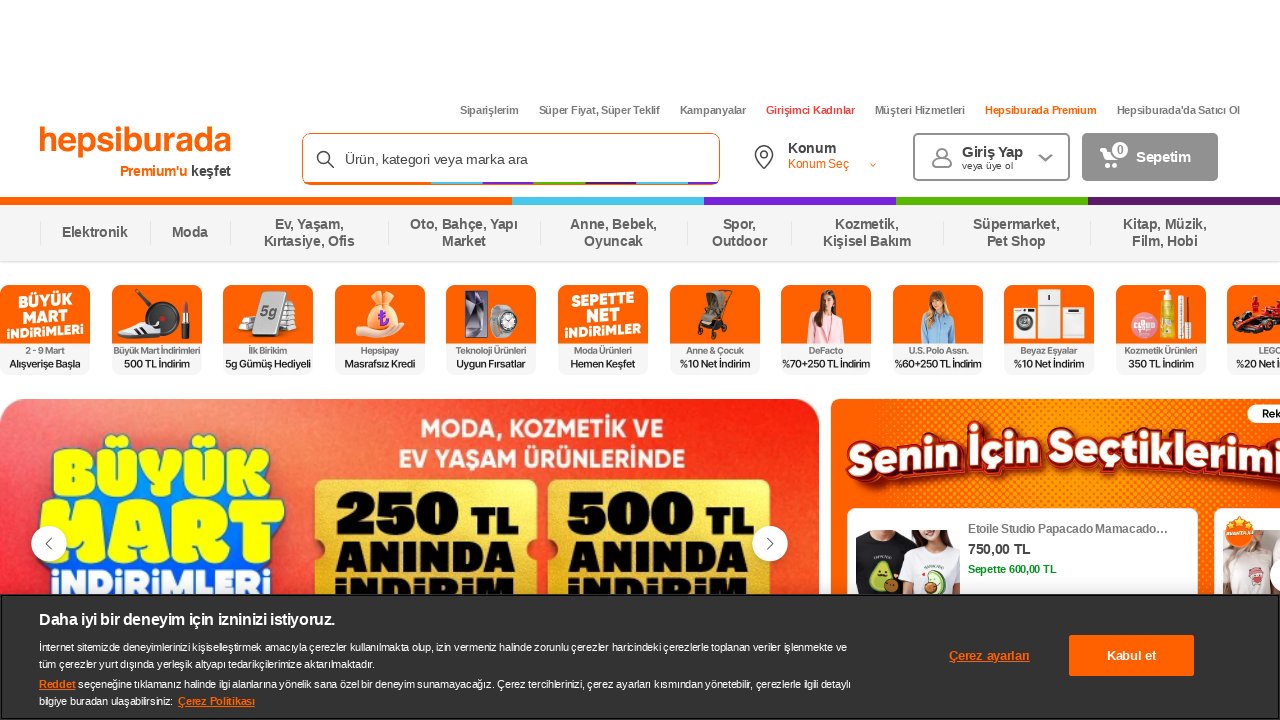